Tests switching between multiple browser windows by clicking a link that opens a new window, then switching between the original and new window to verify page titles.

Starting URL: https://the-internet.herokuapp.com/windows

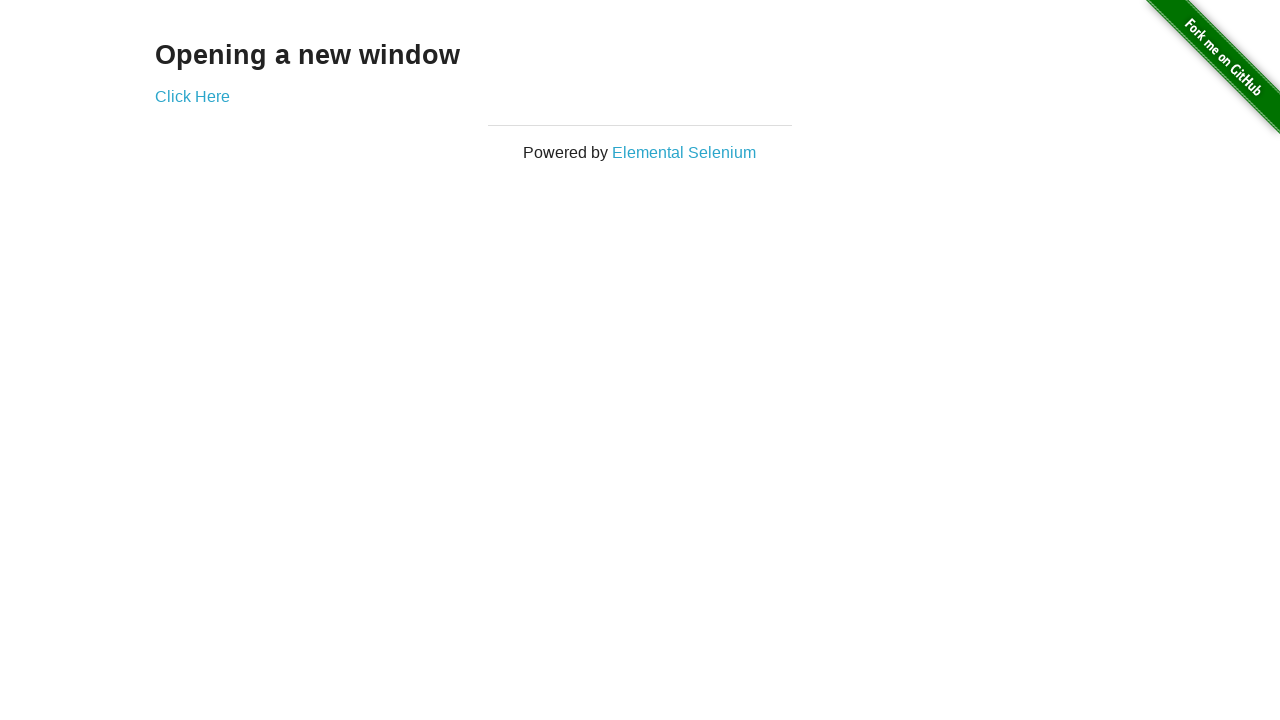

Clicked link to open new window at (192, 96) on .example a
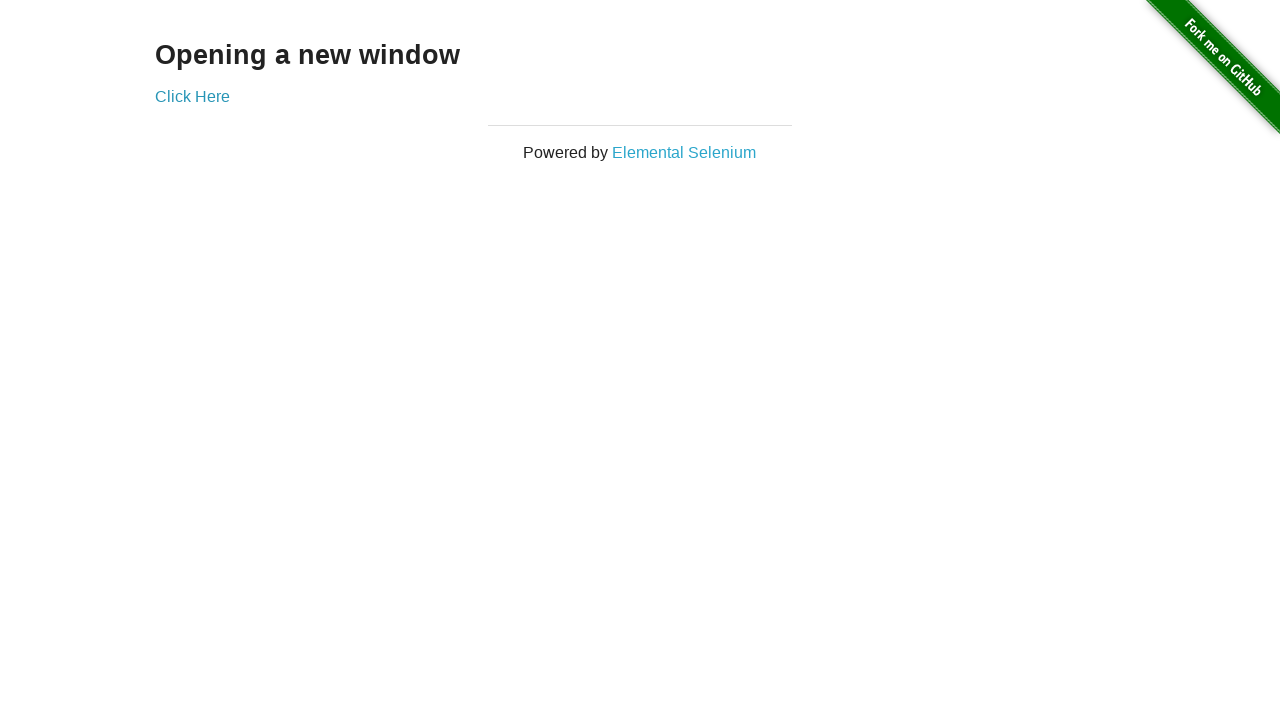

Captured new window page object
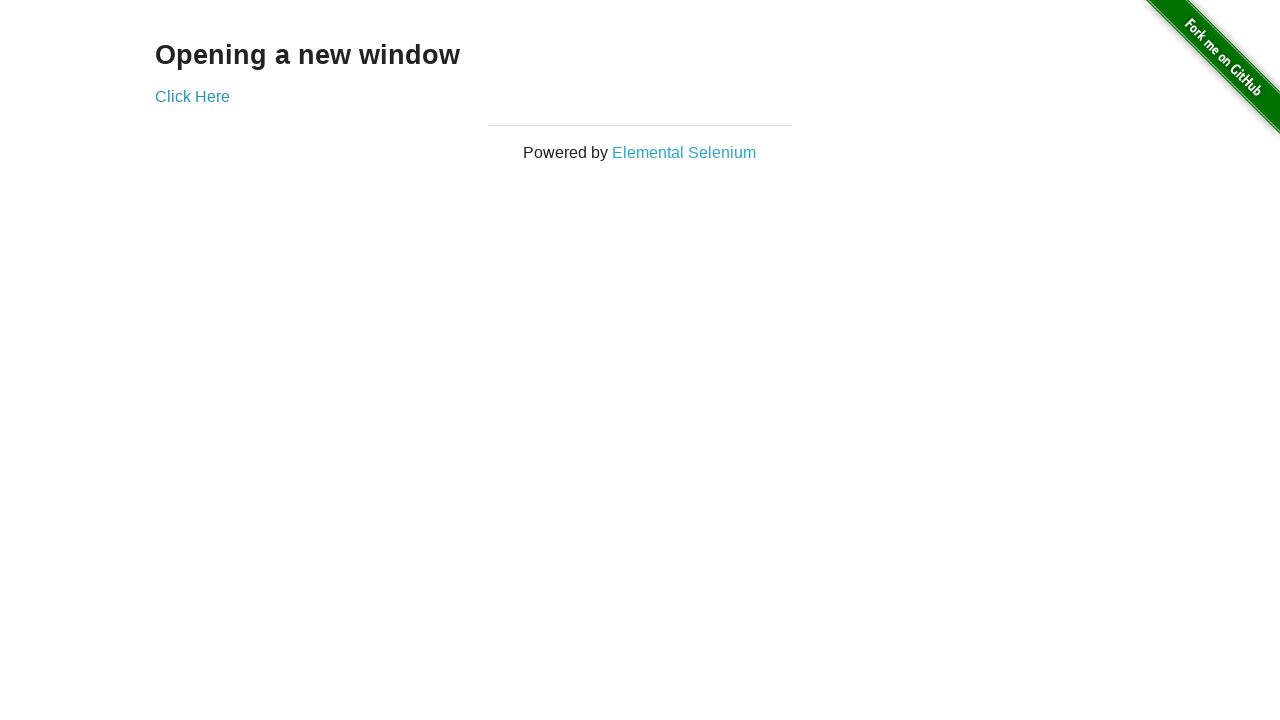

New window page loaded
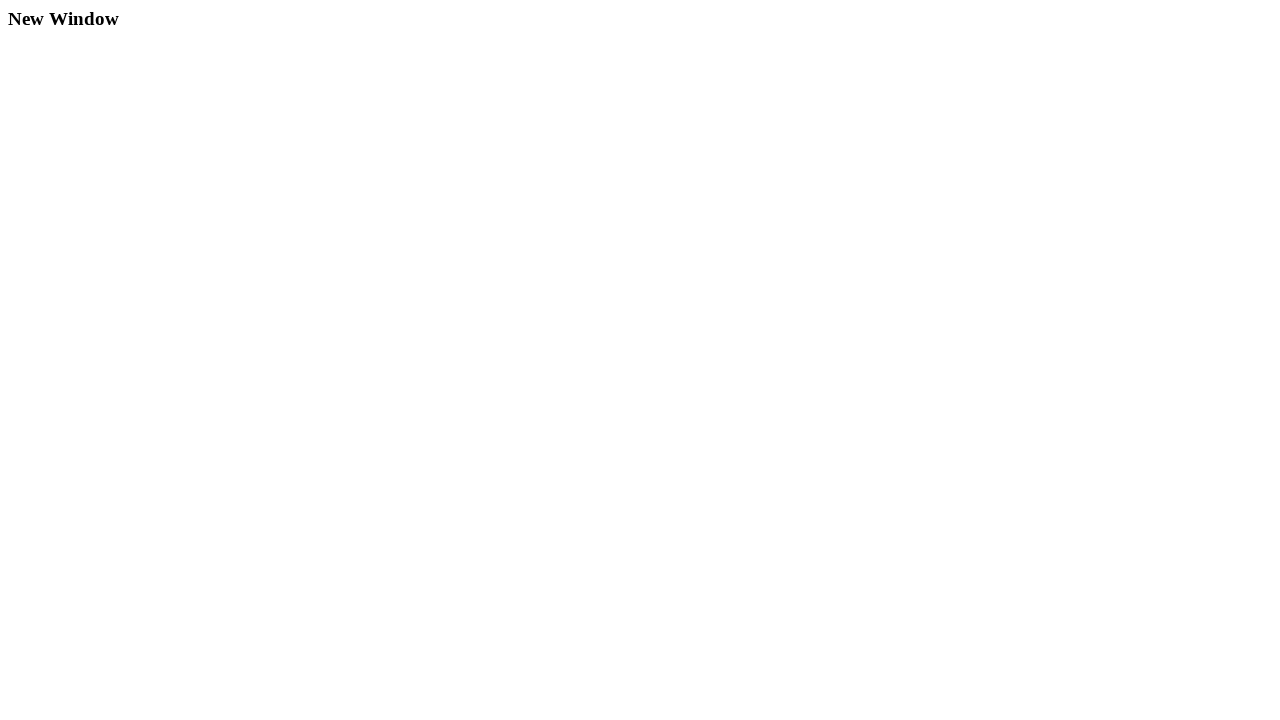

Verified original window title is 'The Internet'
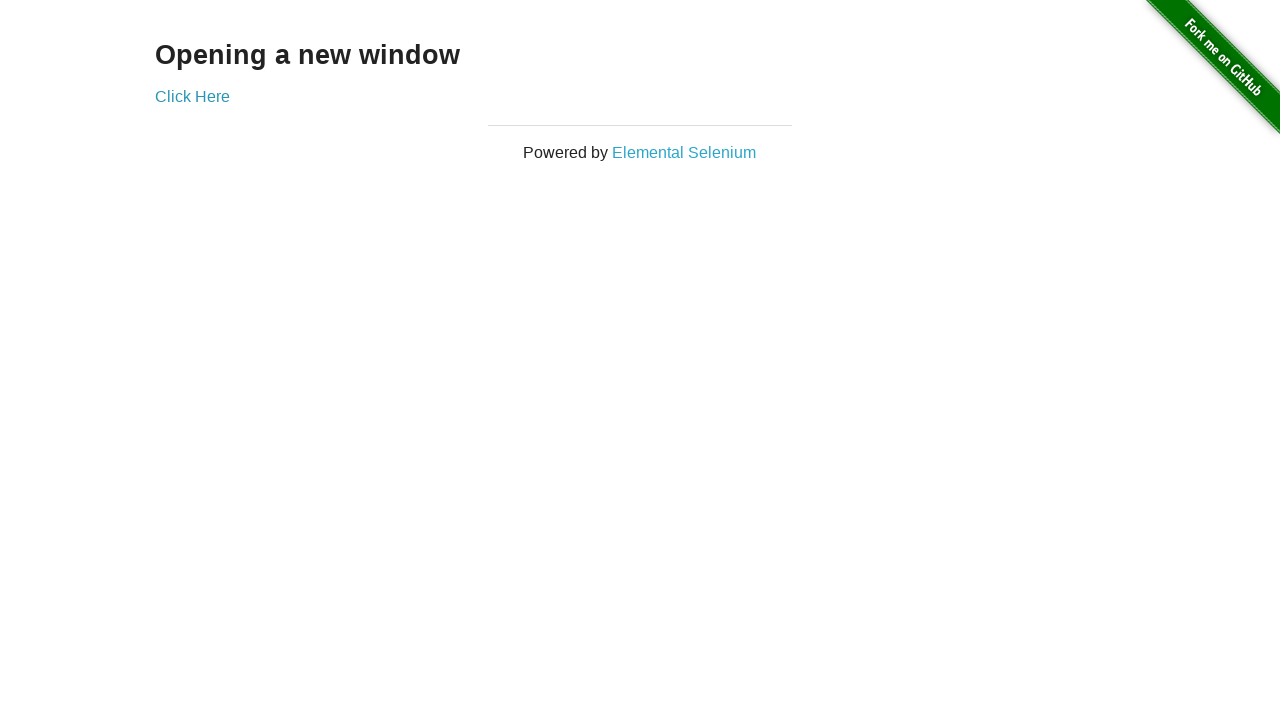

Verified new window title is 'New Window'
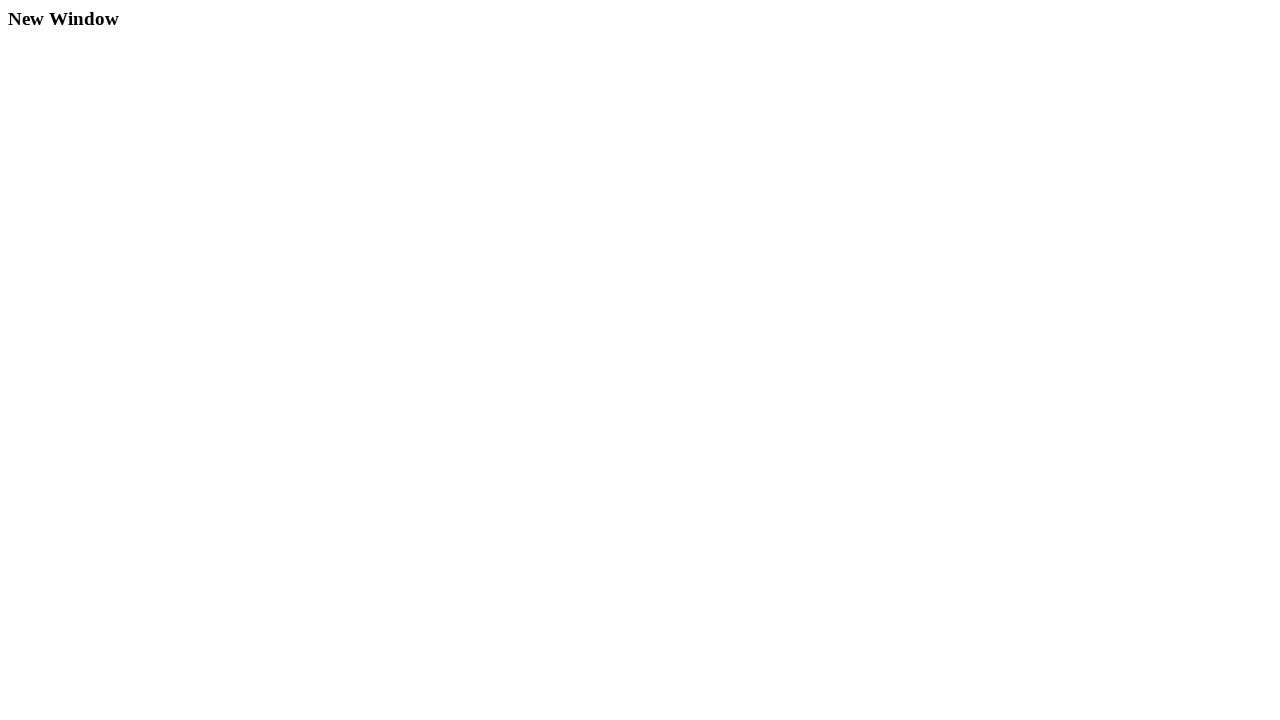

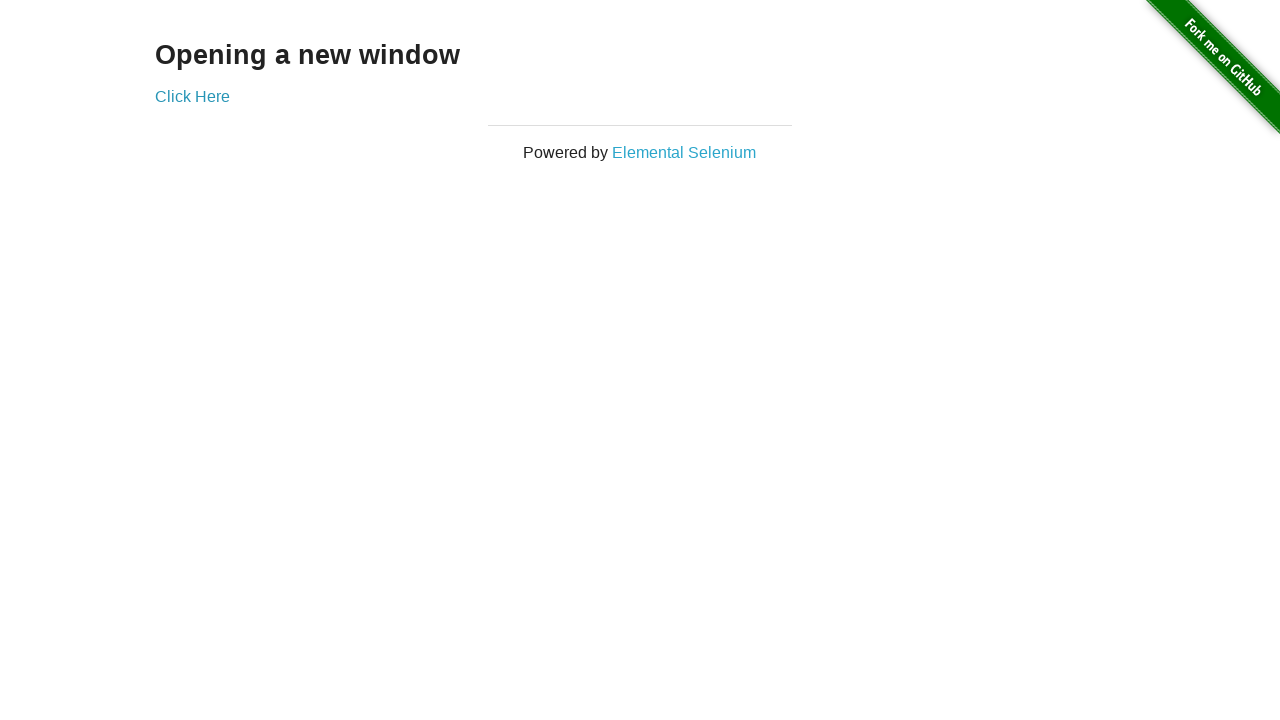